Tests the complete flight booking flow on BlazeDemo: selecting departure and destination cities, choosing a flight, filling out the purchase form with personal and payment details, and verifying the confirmation page.

Starting URL: https://blazedemo.com/

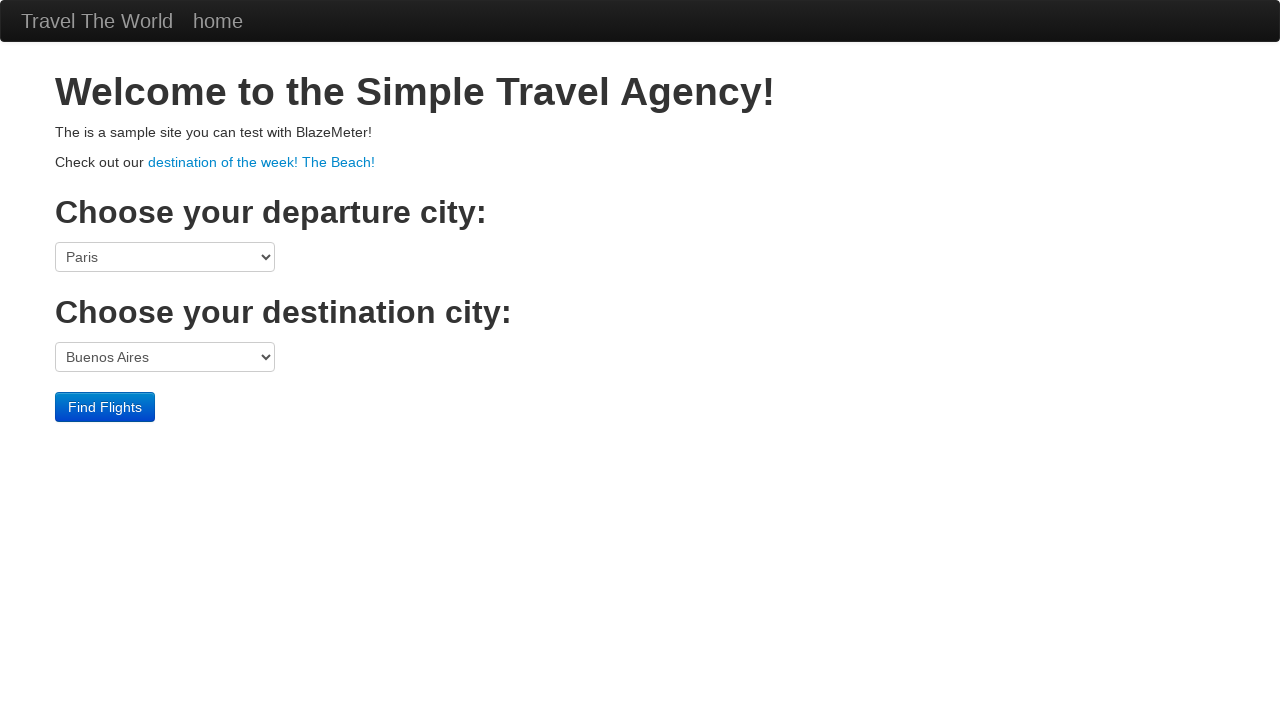

Selected Portland as departure city on select[name='fromPort']
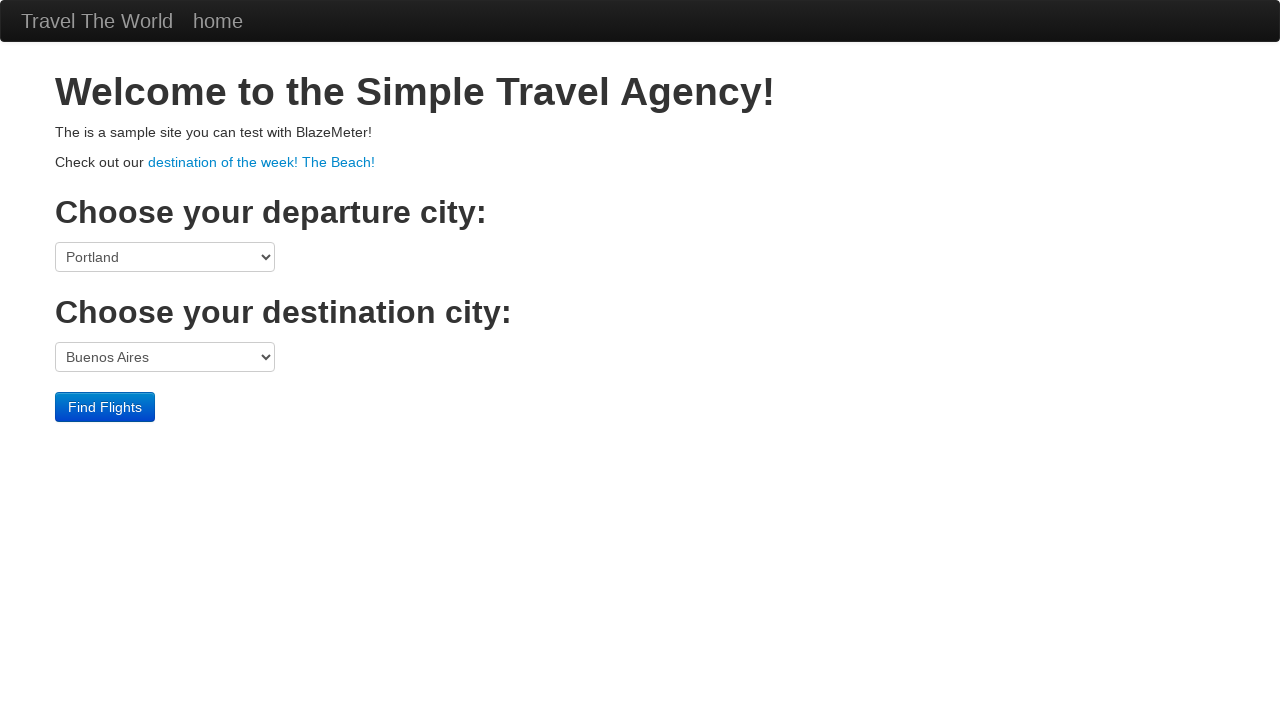

Selected Cairo as destination city on select[name='toPort']
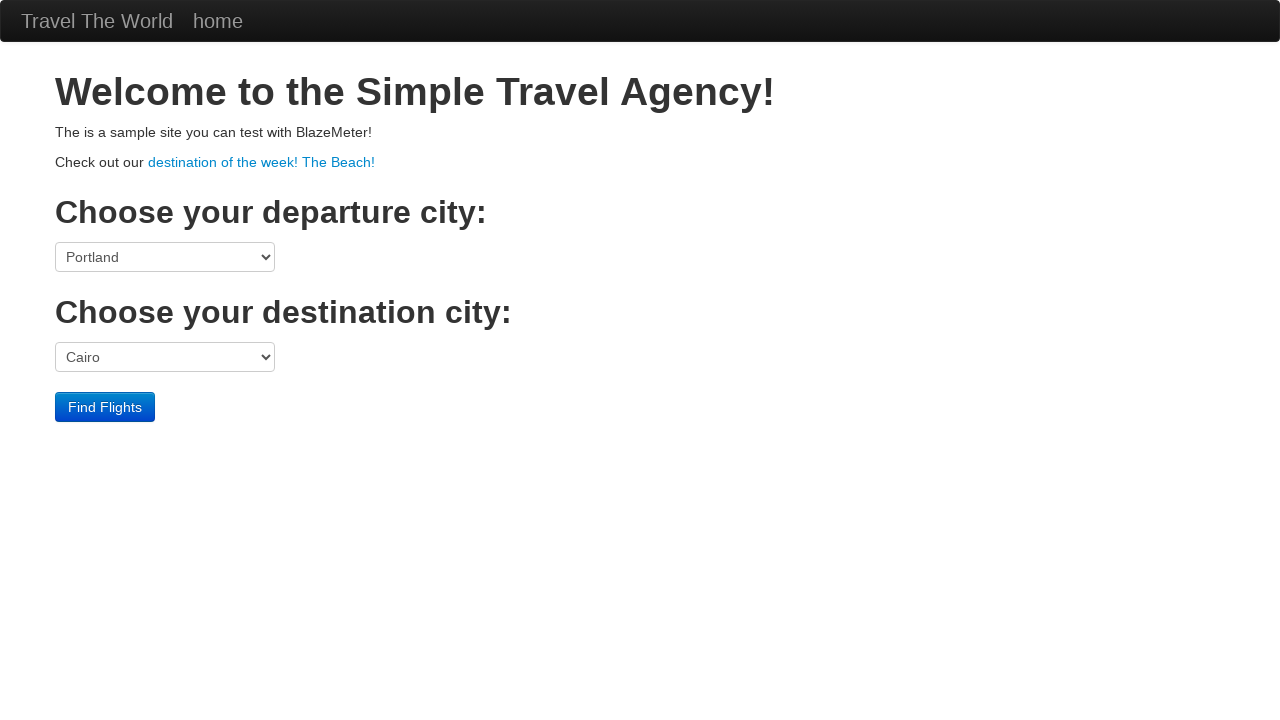

Clicked Find Flights button at (105, 407) on input[type='submit']
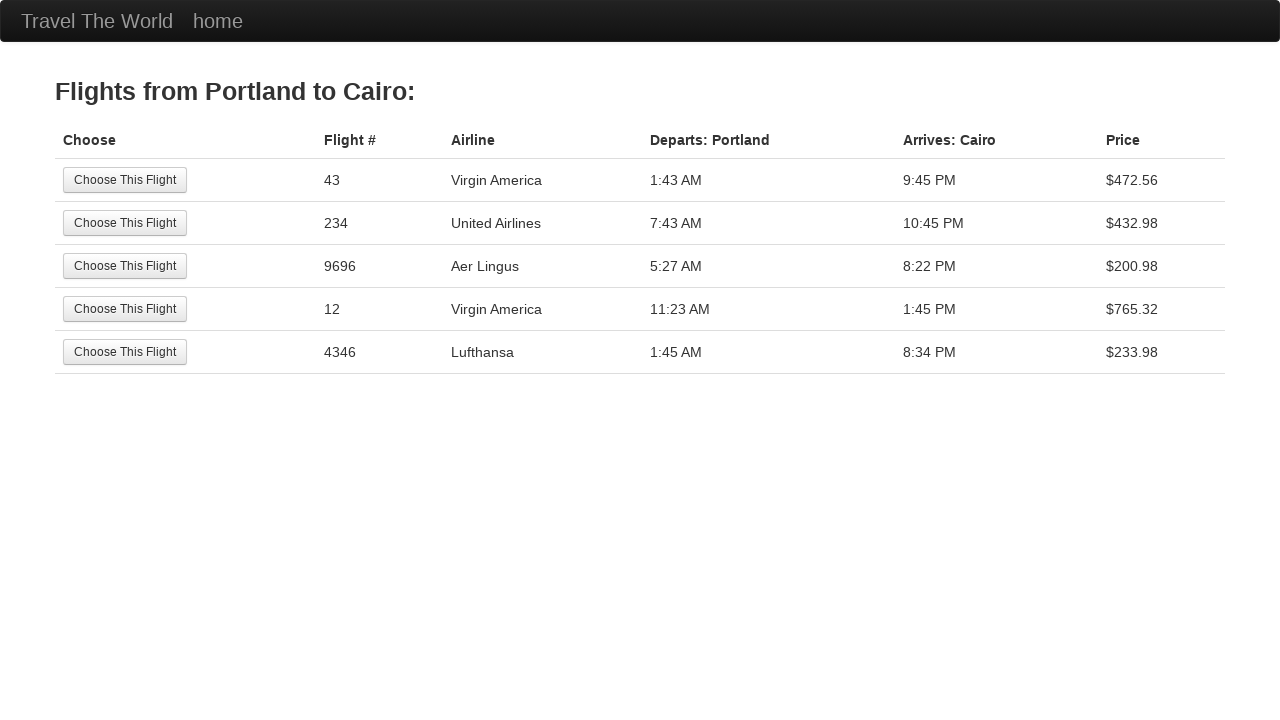

Flight selection page loaded
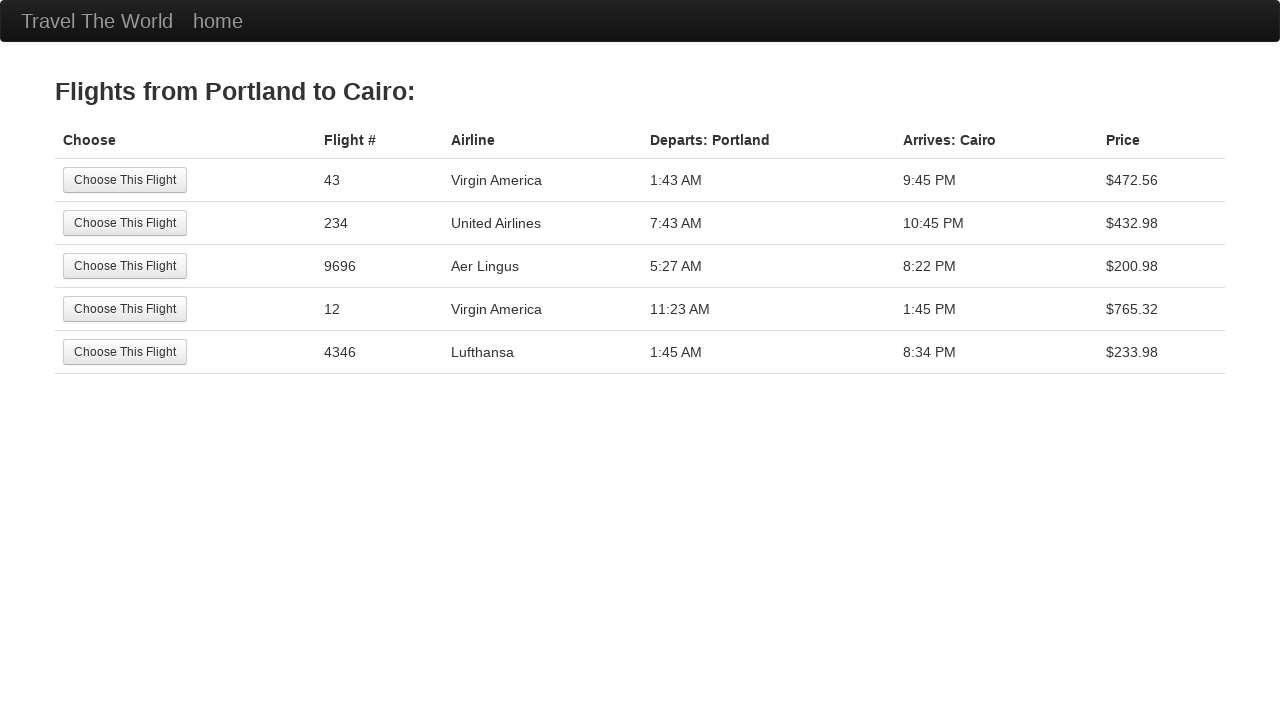

Selected the 3rd flight option at (125, 266) on table tbody tr:nth-child(3) input[type='submit']
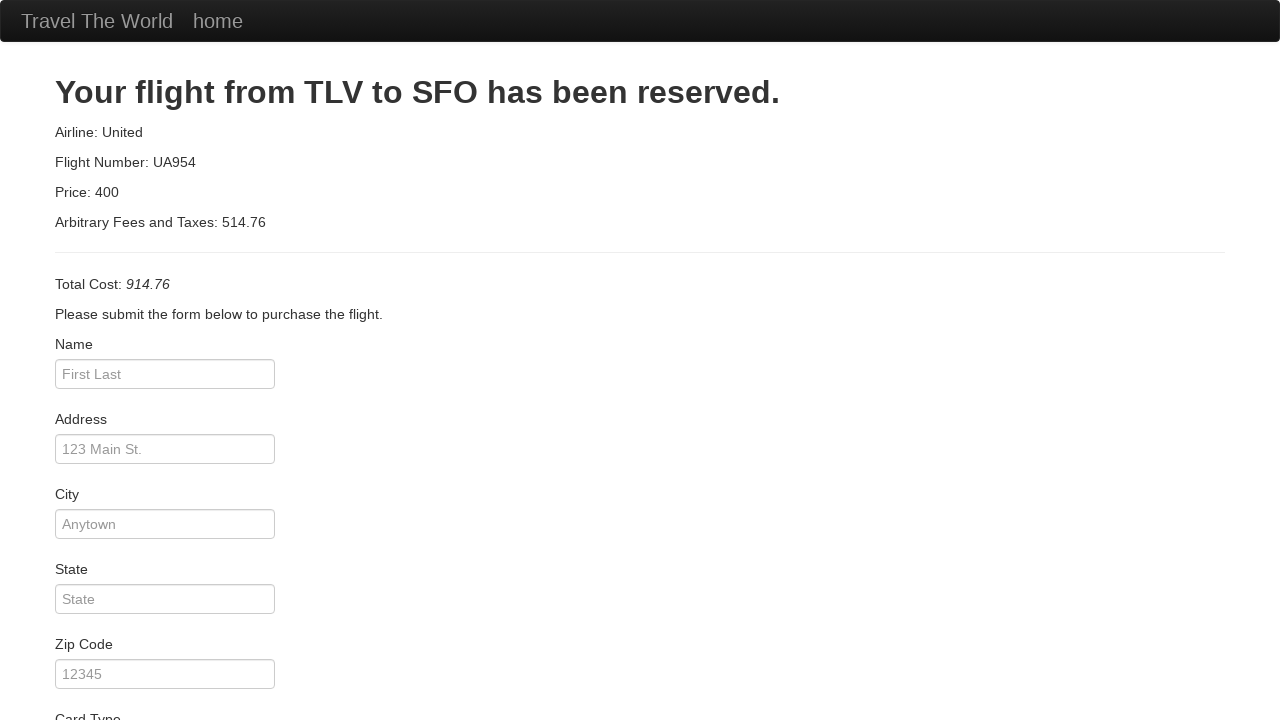

Purchase form page loaded
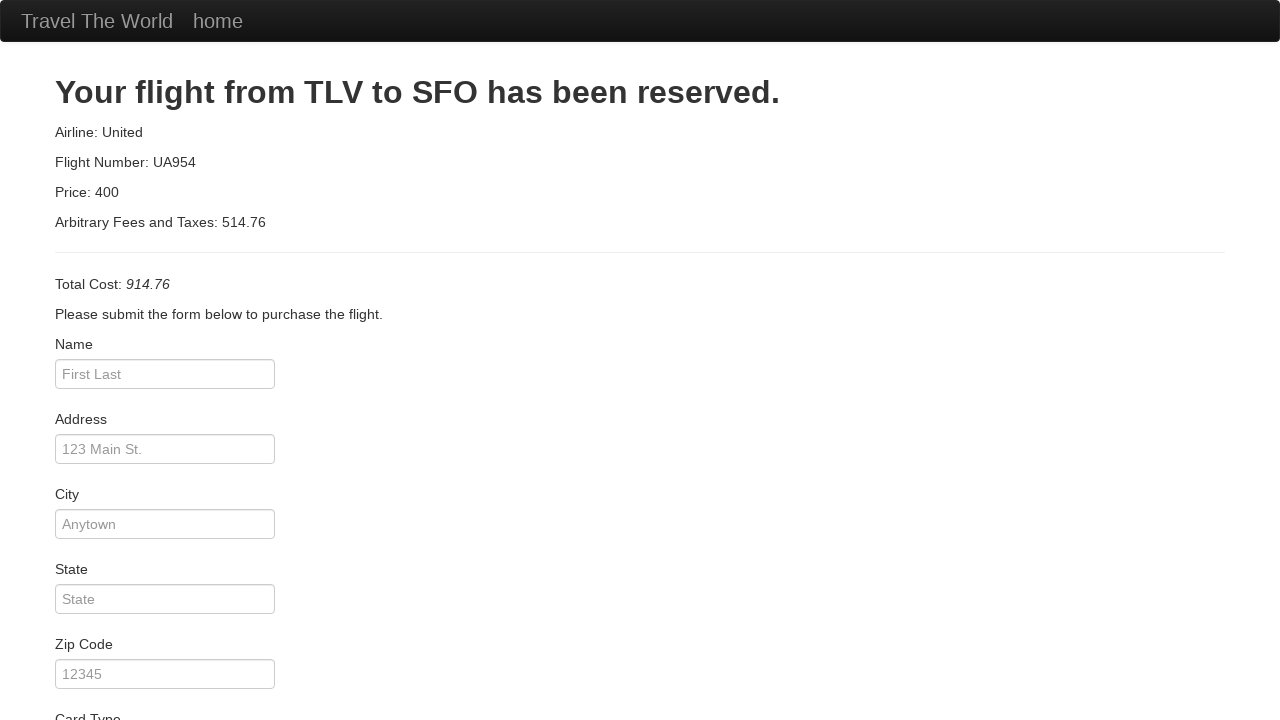

Filled passenger name: Pedro on input[name='inputName']
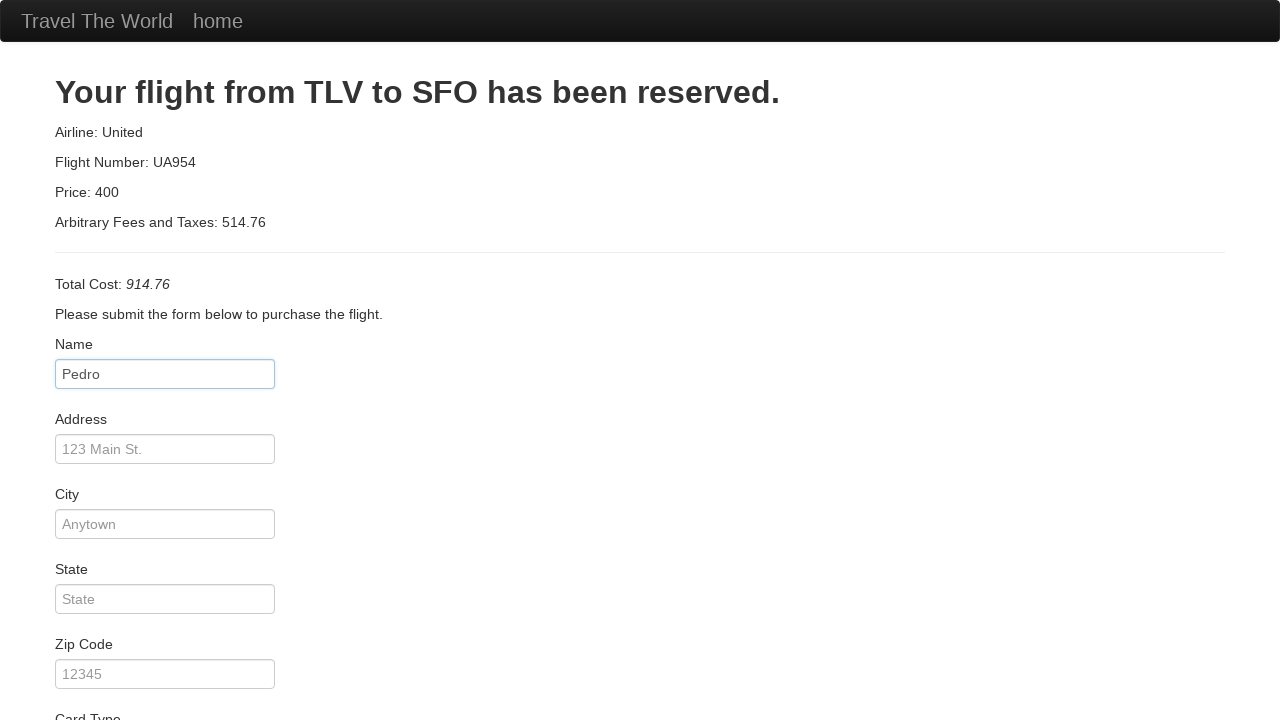

Filled address: Aveiro on input[name='address']
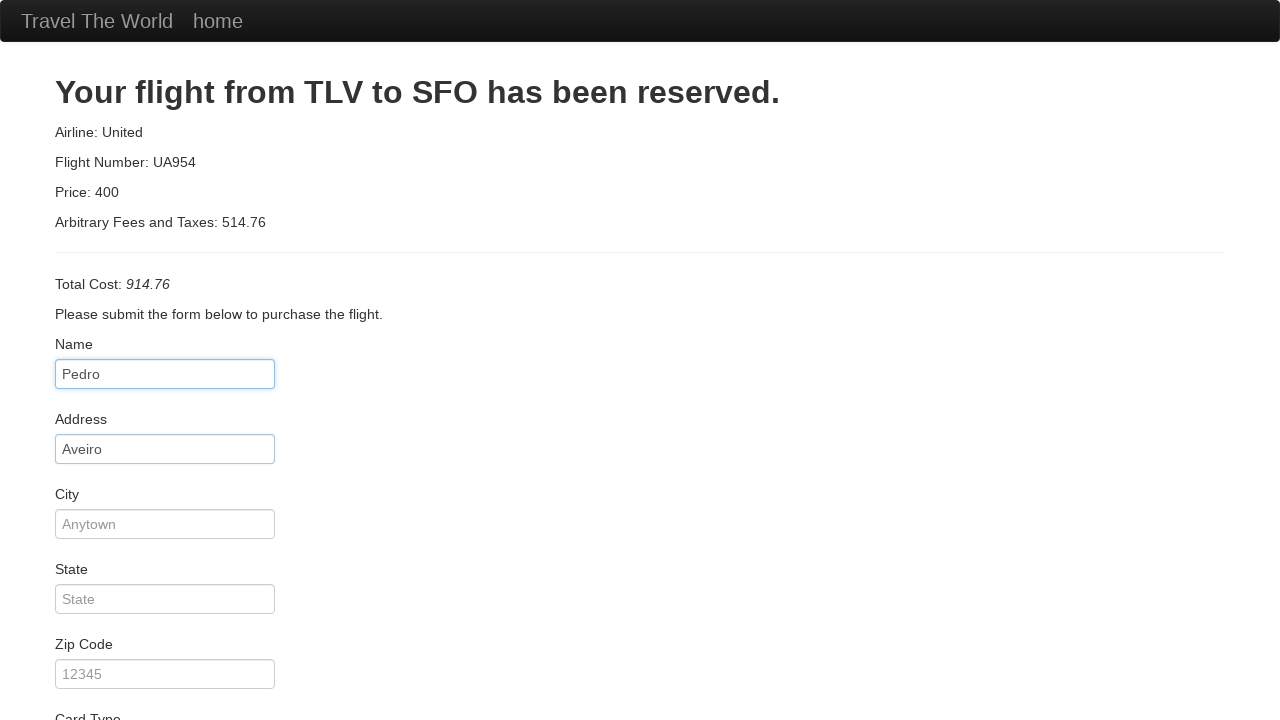

Filled city: Aveiro on input[name='city']
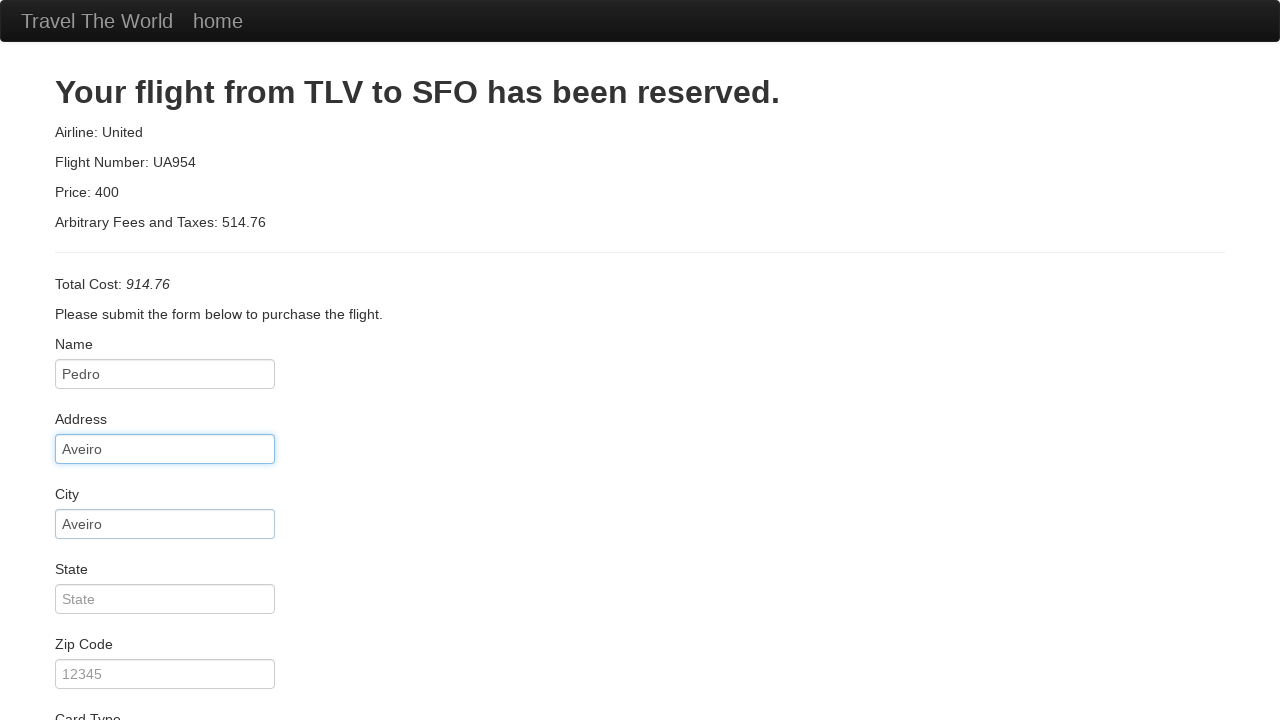

Filled state: Aveiro on input[name='state']
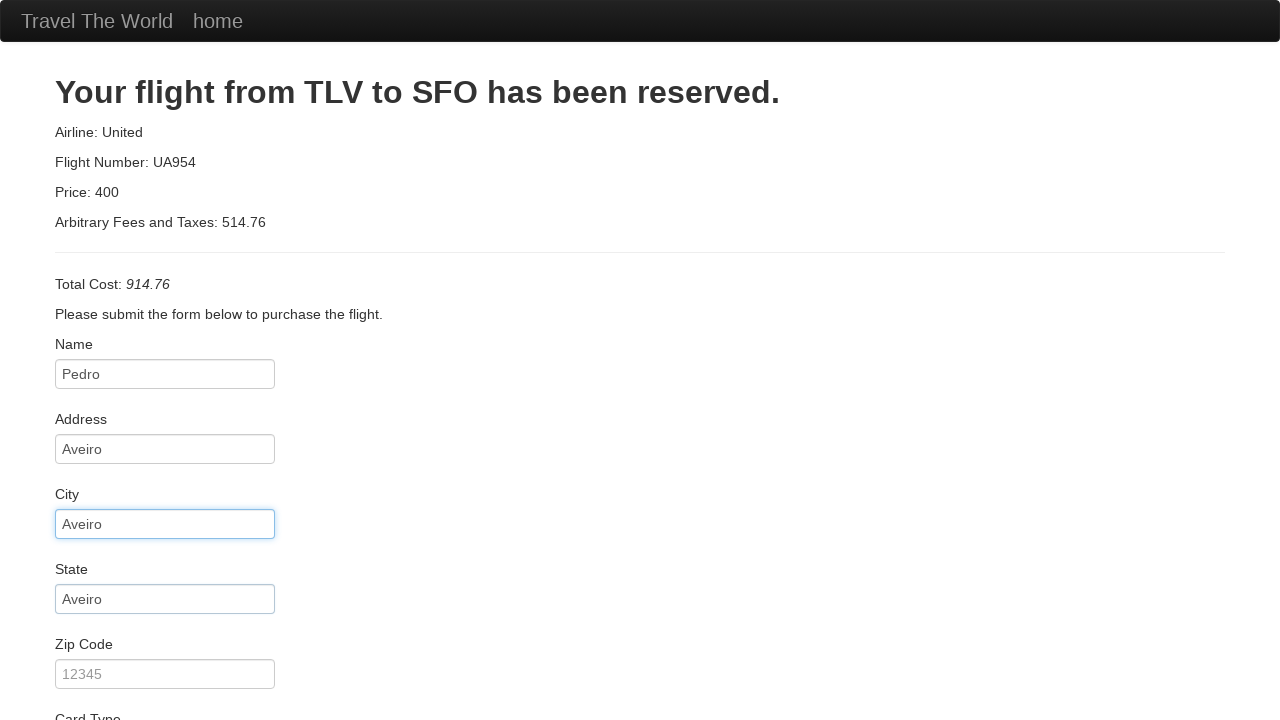

Filled zip code: 12 on input[name='zipCode']
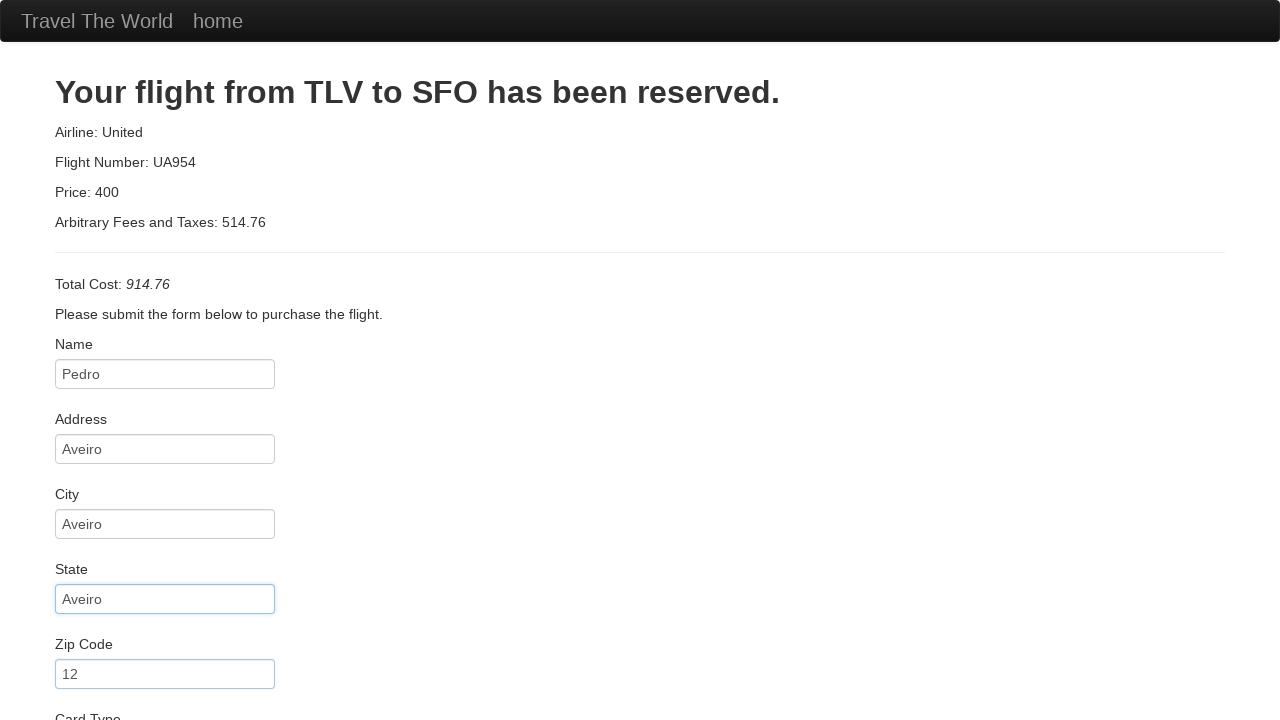

Selected card type: American Express on select[name='cardType']
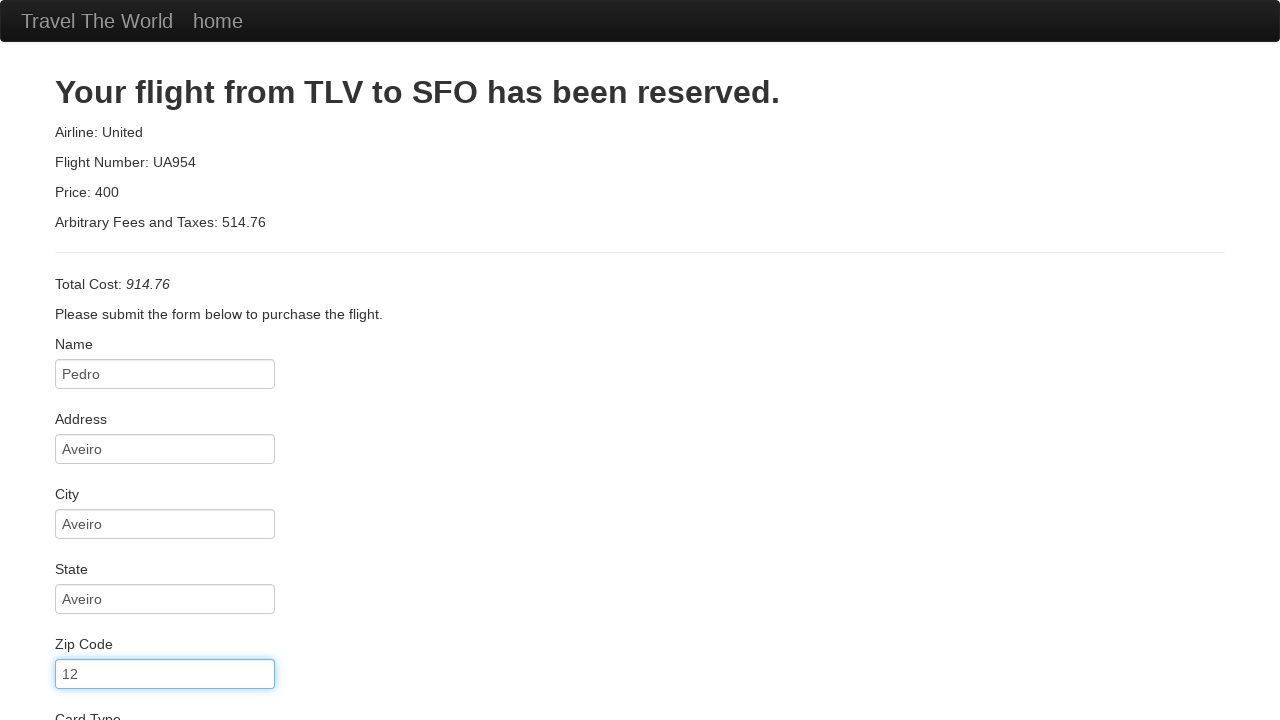

Filled credit card number on input[name='creditCardNumber']
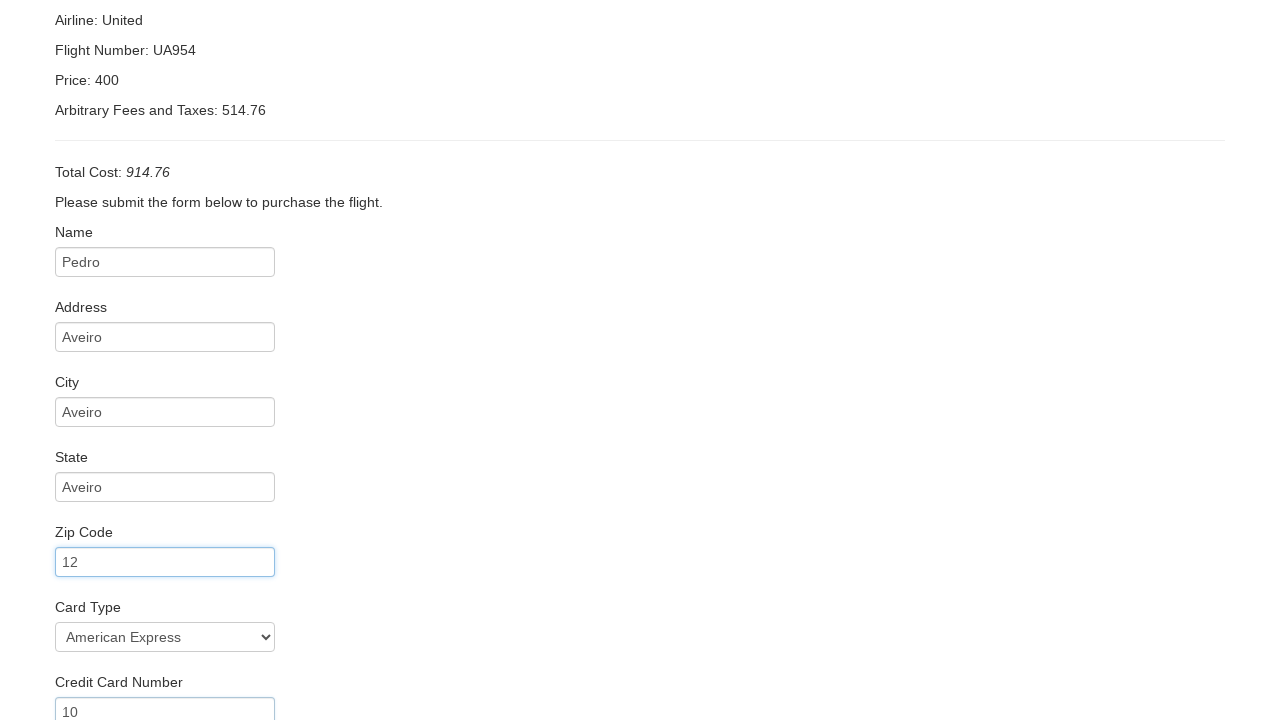

Filled credit card month: 11 on input[name='creditCardMonth']
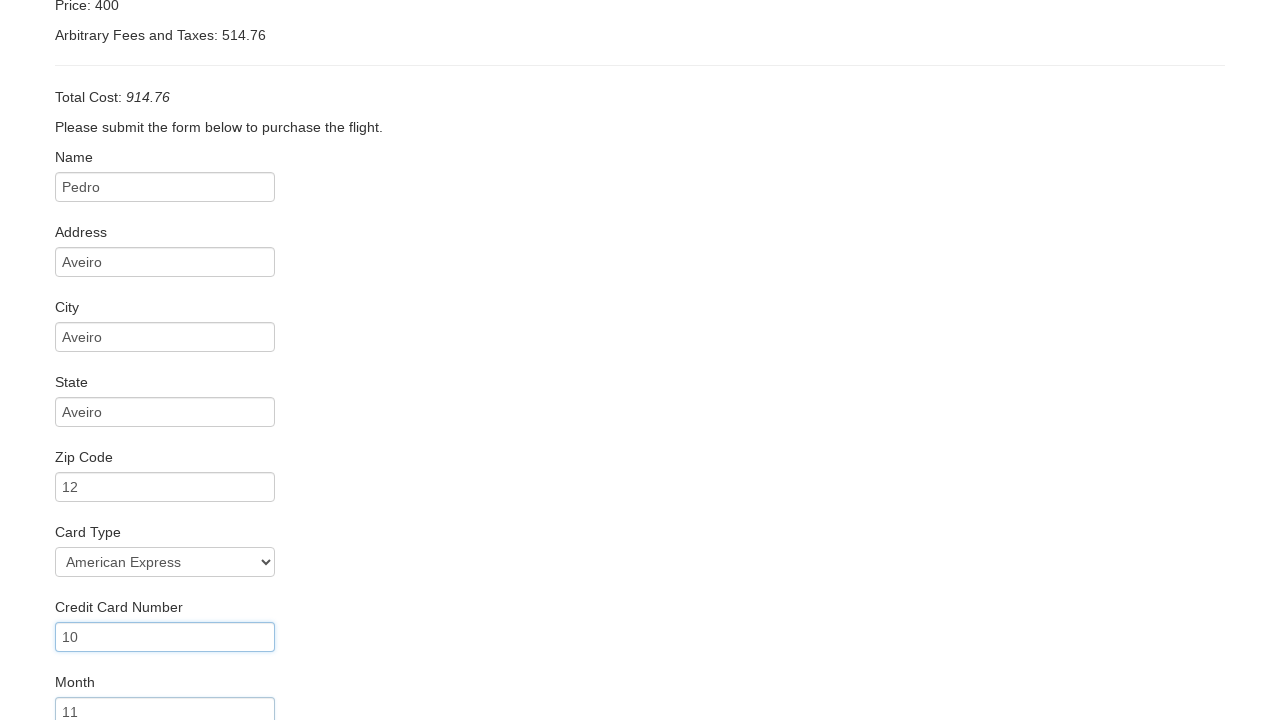

Filled credit card year: 2020 on input[name='creditCardYear']
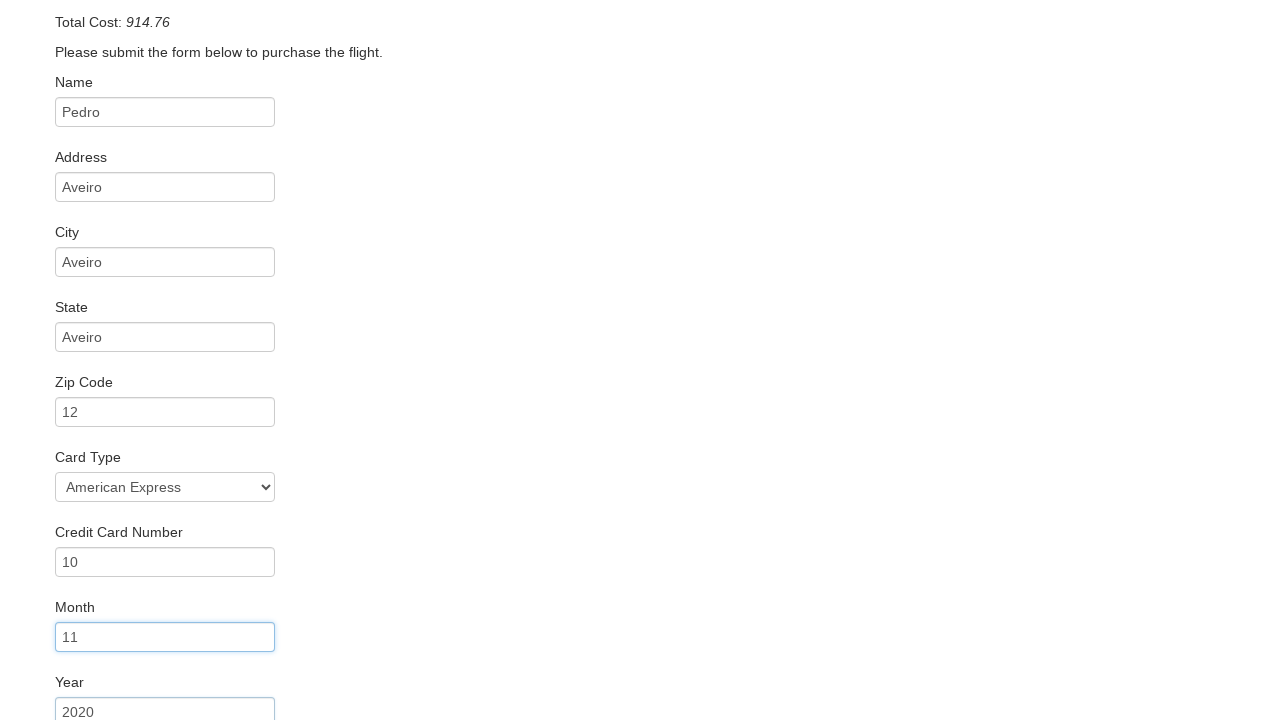

Filled name on card: Jorge on input[name='nameOnCard']
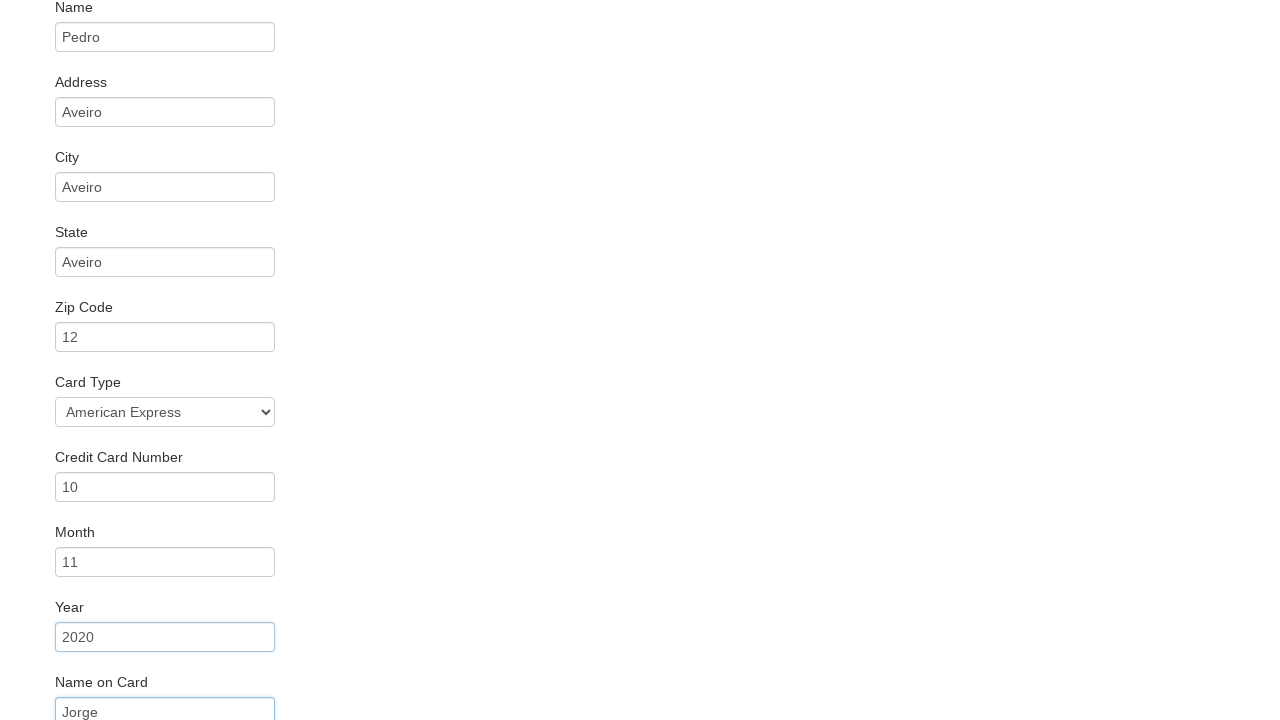

Checked Remember Me checkbox at (62, 656) on input[name='rememberMe']
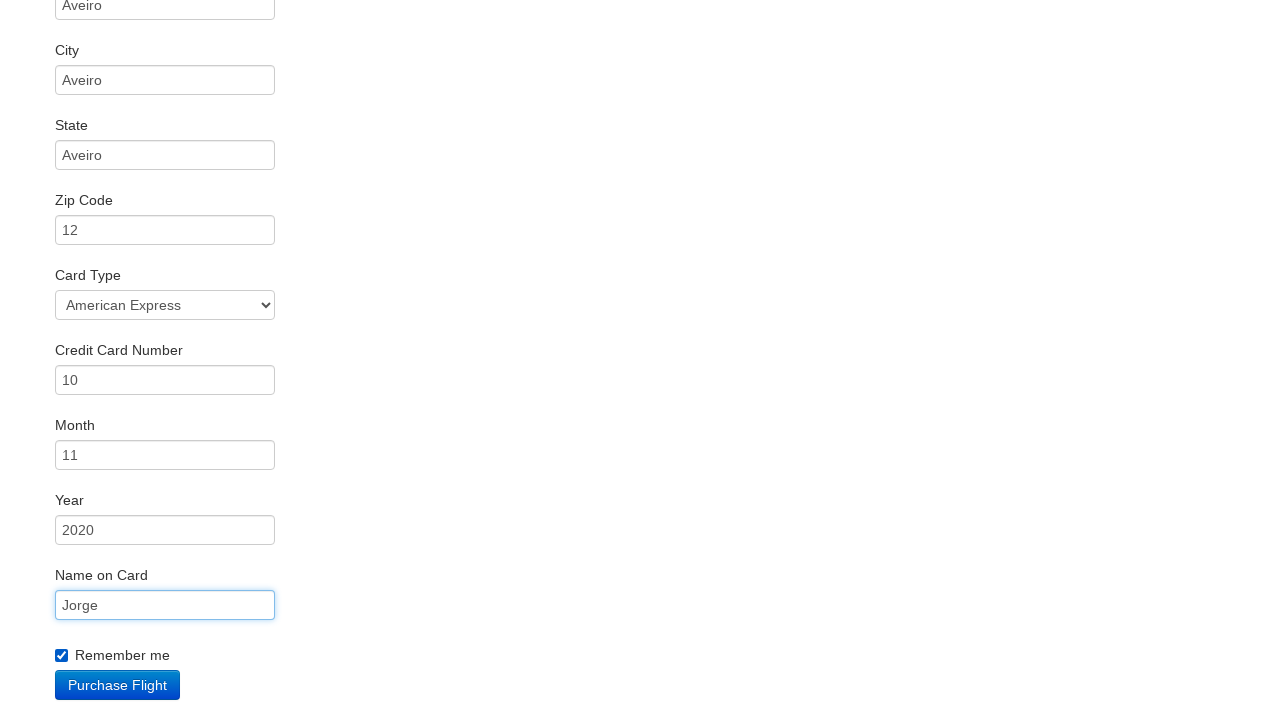

Submitted purchase form at (118, 685) on input[type='submit']
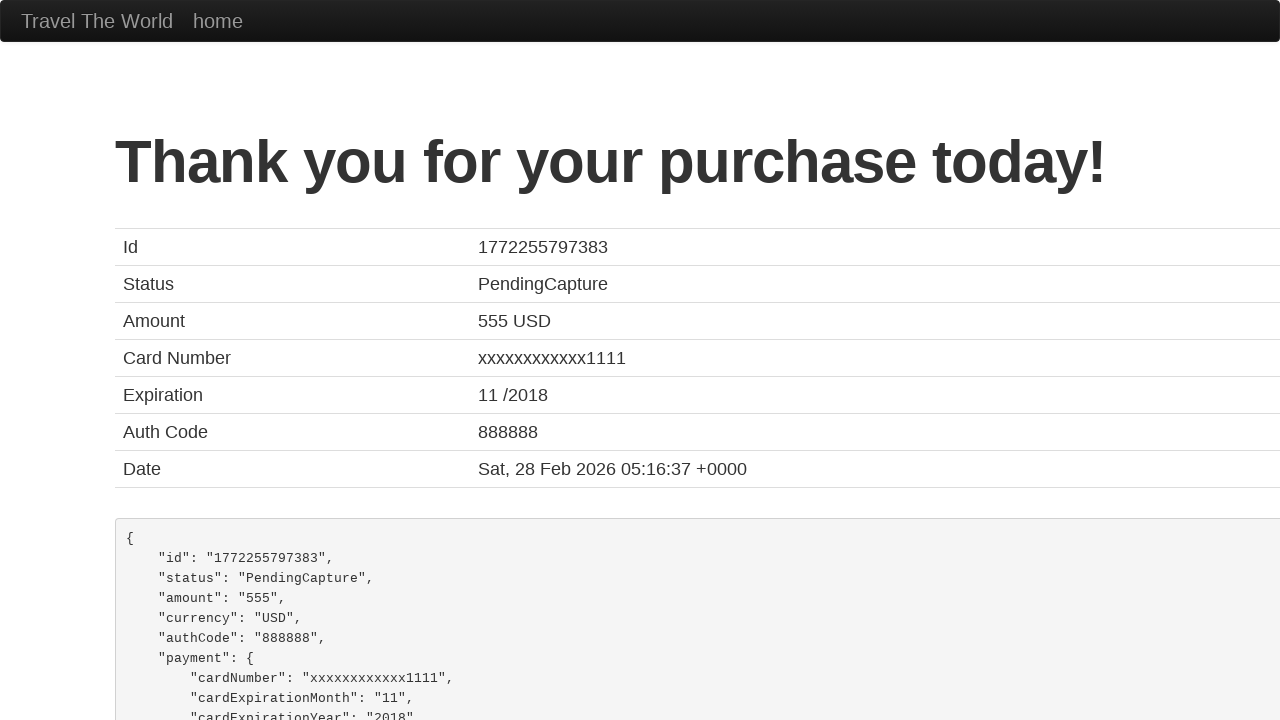

Booking confirmation page loaded
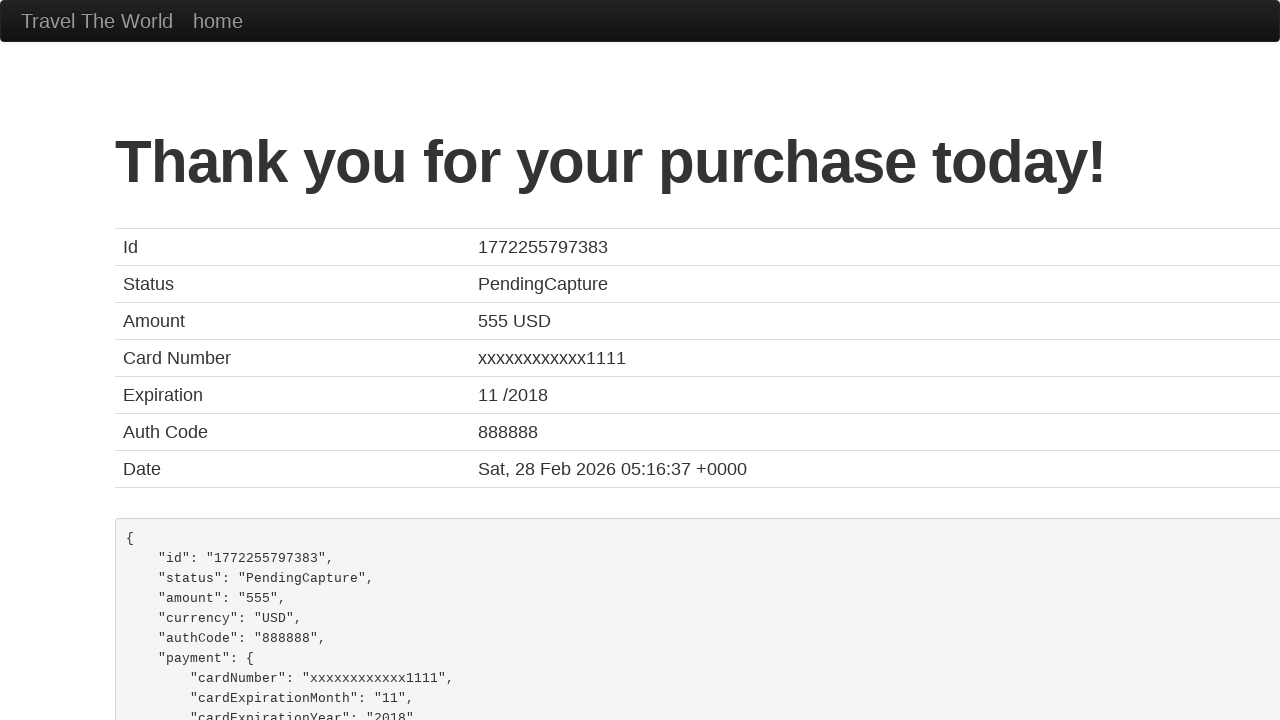

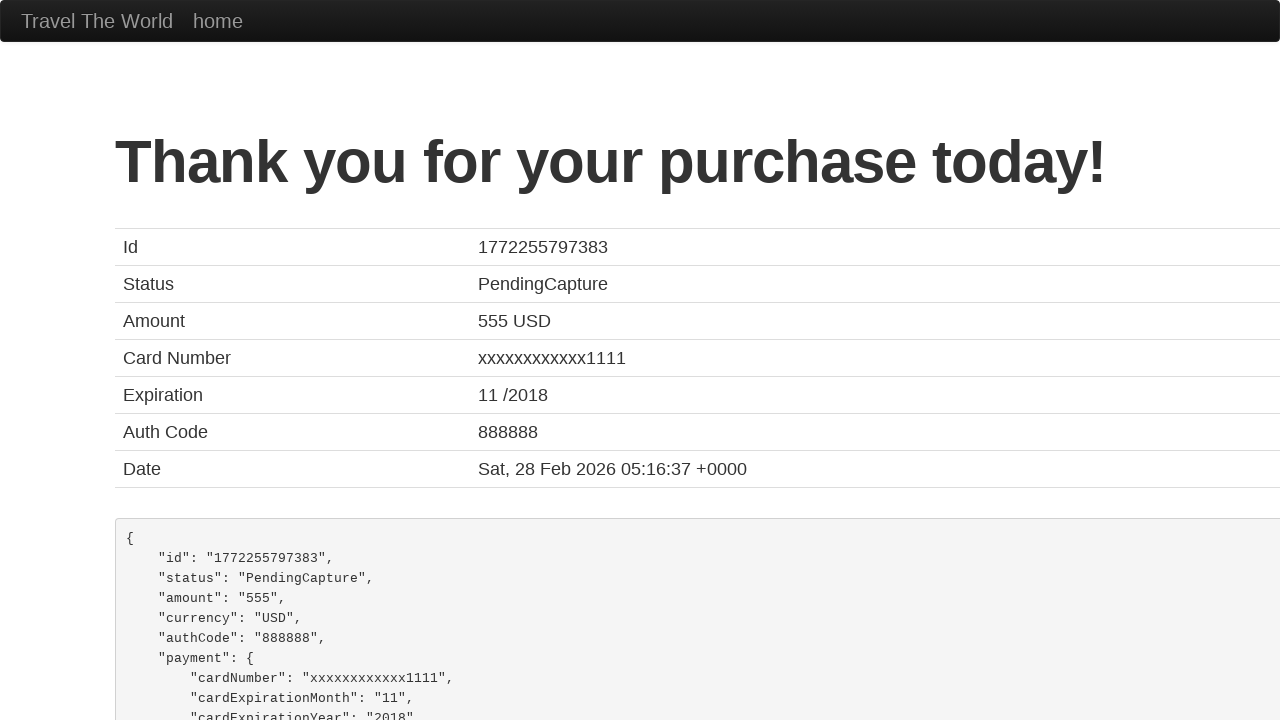